Navigates to JPL Space image gallery and clicks the full image button to display a larger image

Starting URL: https://data-class-jpl-space.s3.amazonaws.com/JPL_Space/index.html

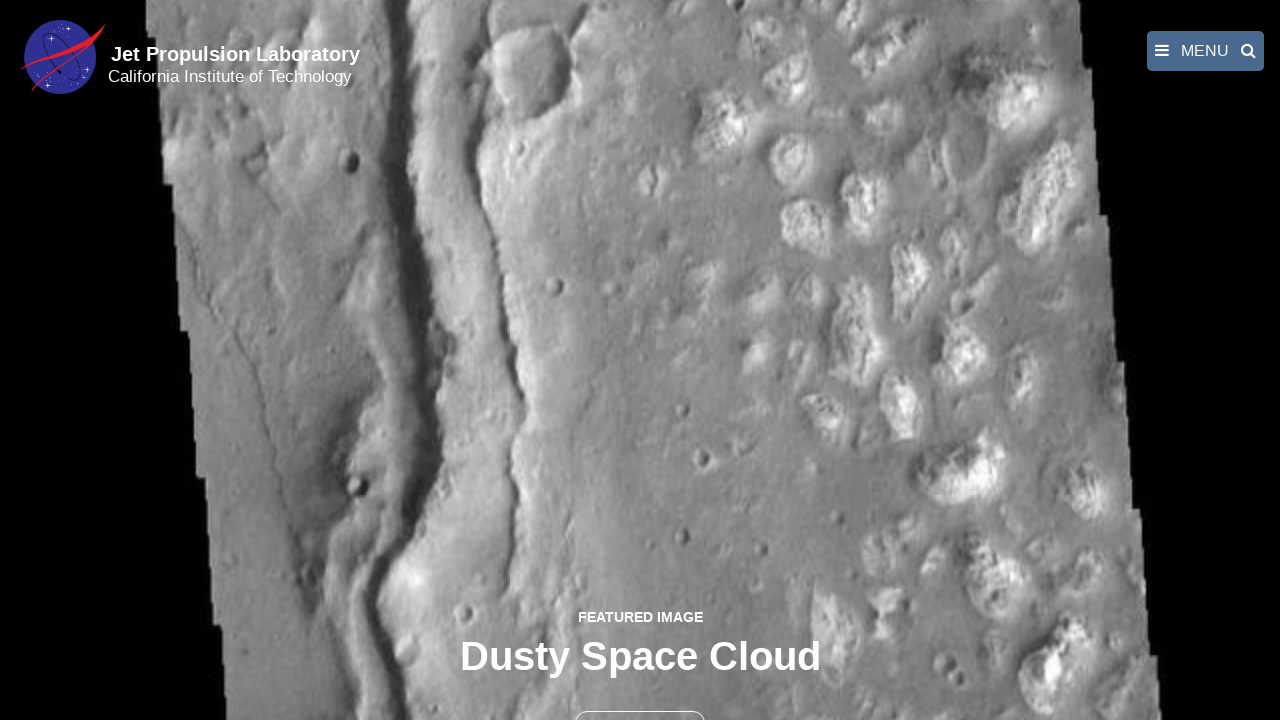

Navigated to JPL Space image gallery
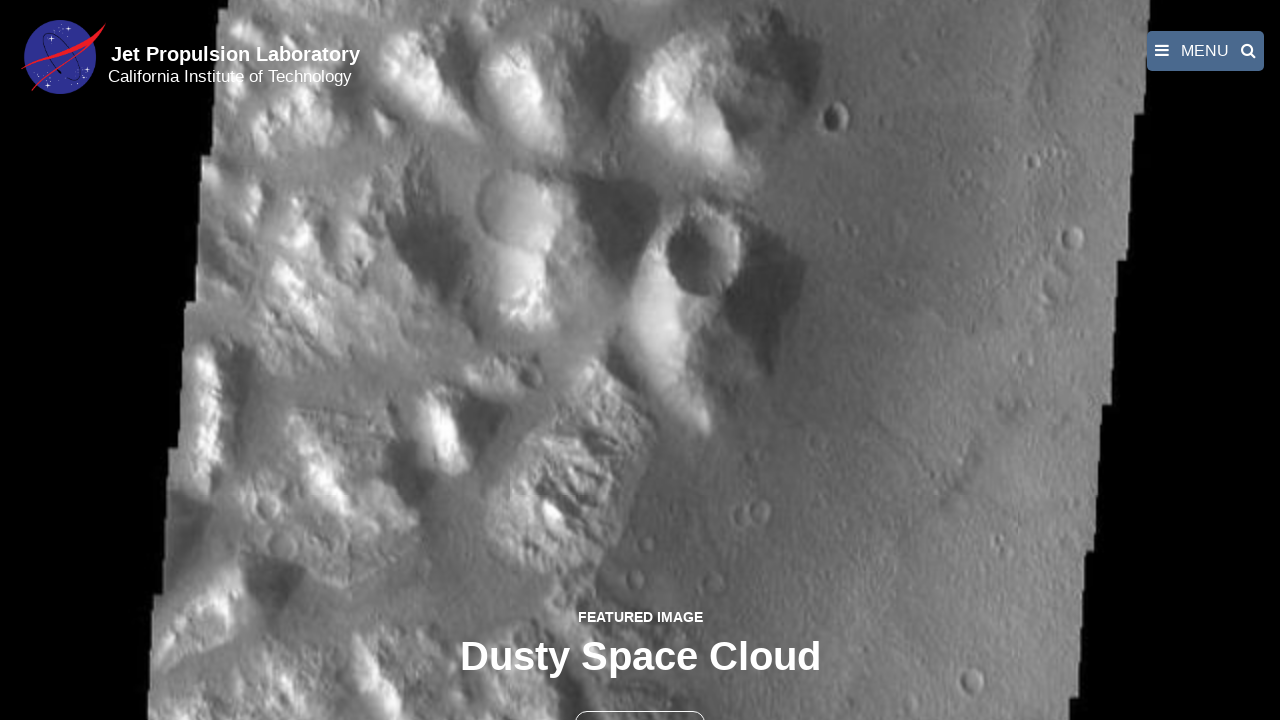

Clicked the full image button to display larger image at (640, 699) on button >> nth=1
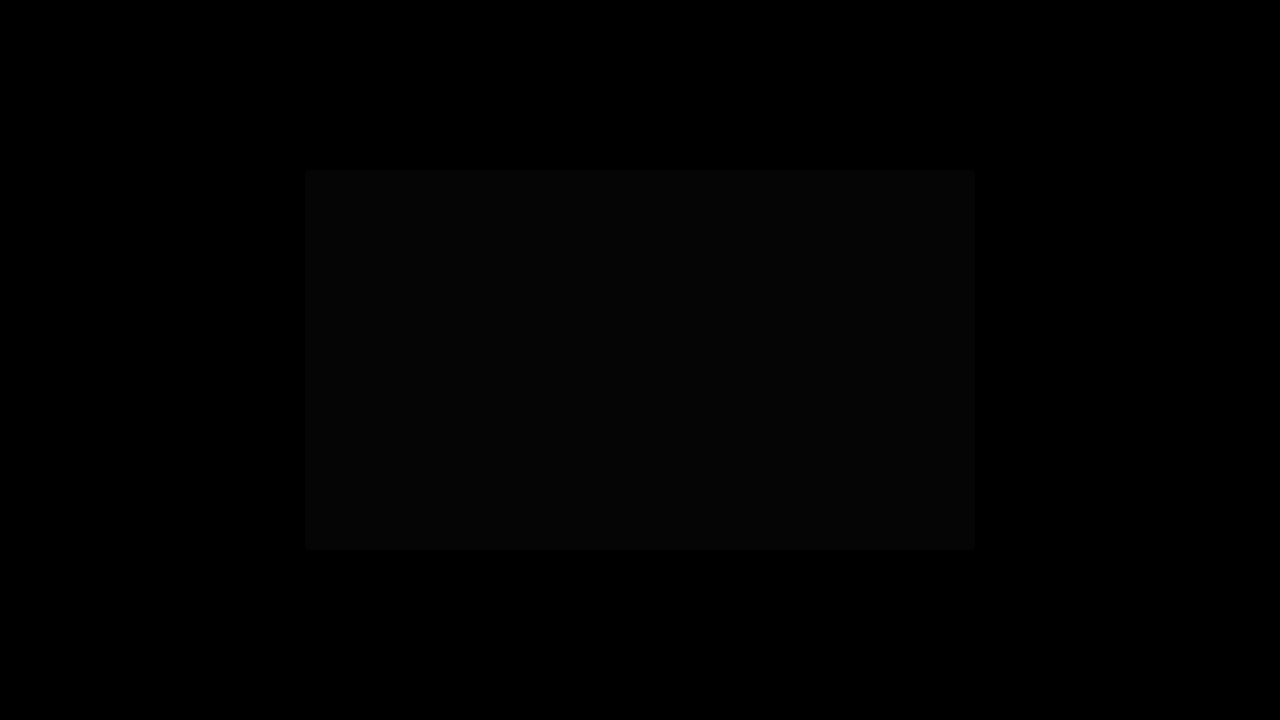

Full-size image loaded in fancybox
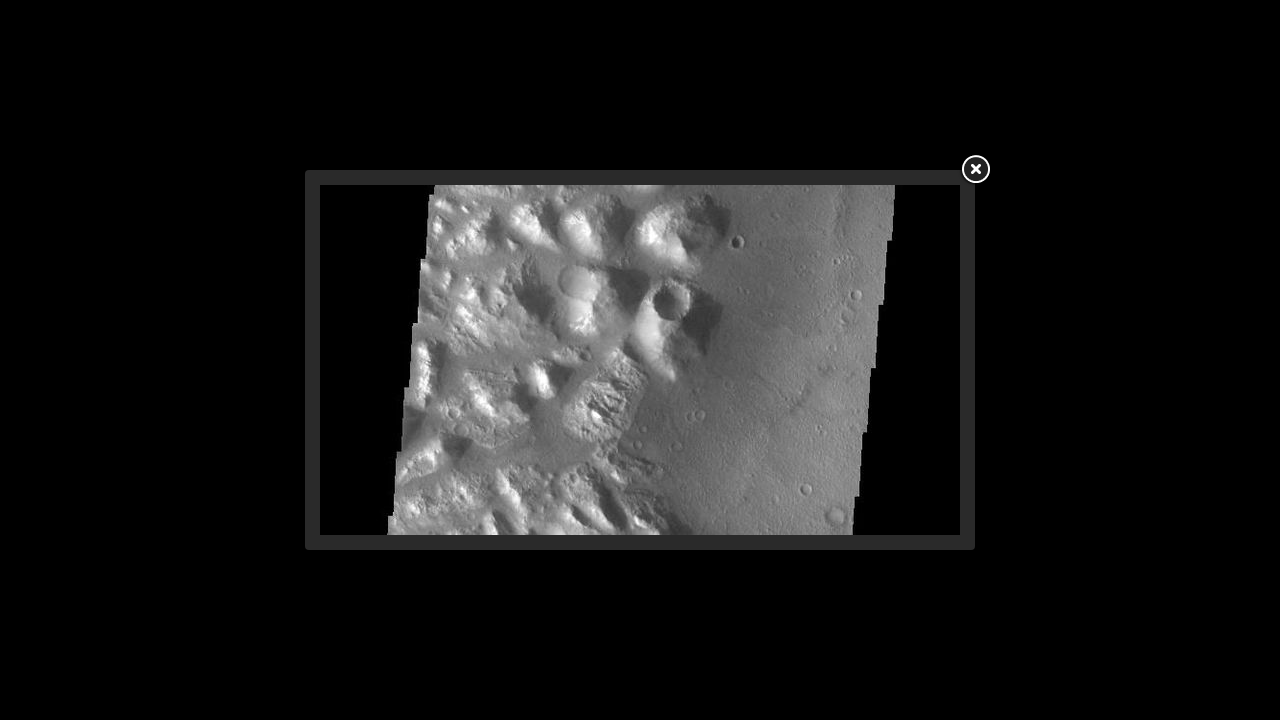

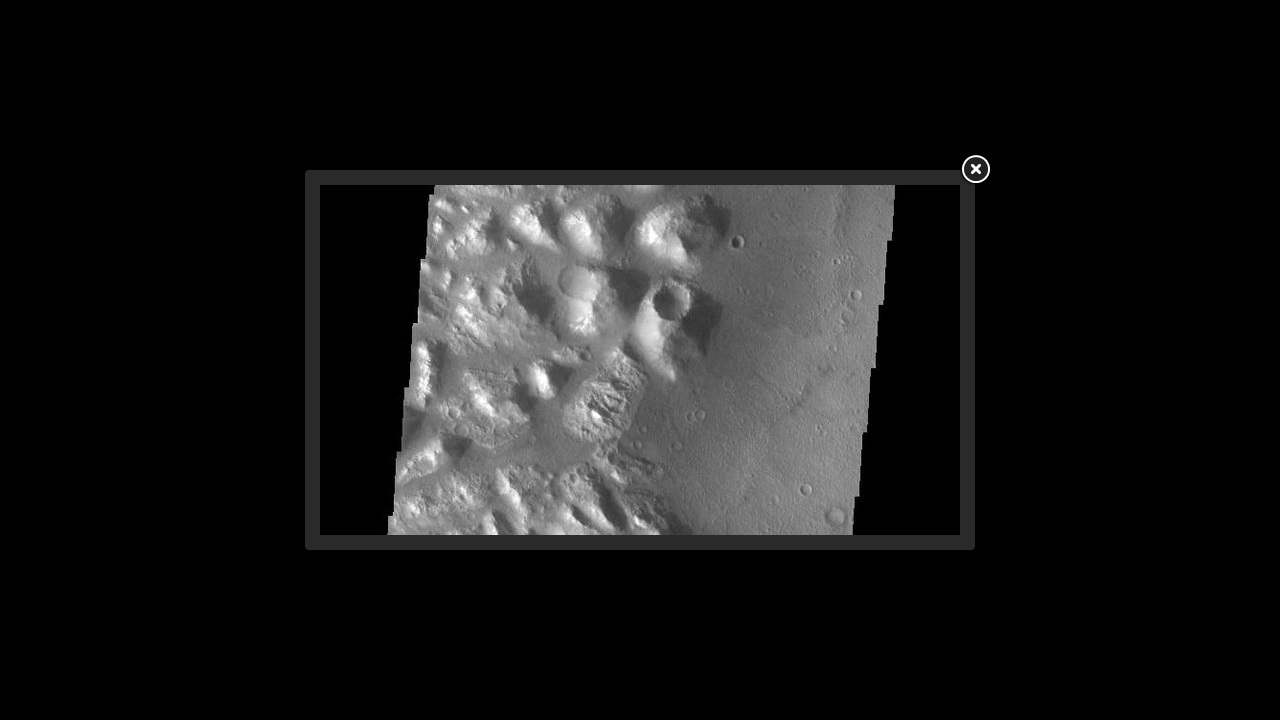